Navigates to an automation practice page and verifies that a data table with numeric values in the fourth column is displayed and accessible.

Starting URL: https://rahulshettyacademy.com/AutomationPractice/

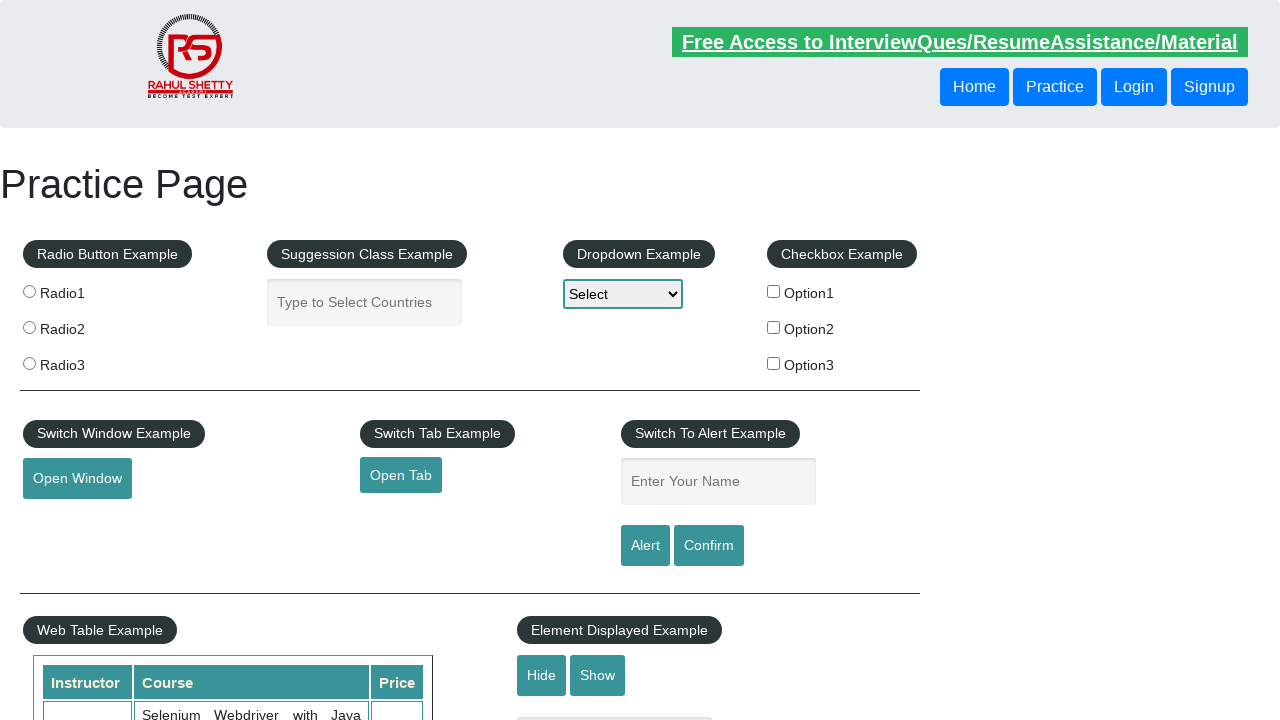

Waited for table with class 'tableFixHead' to be visible
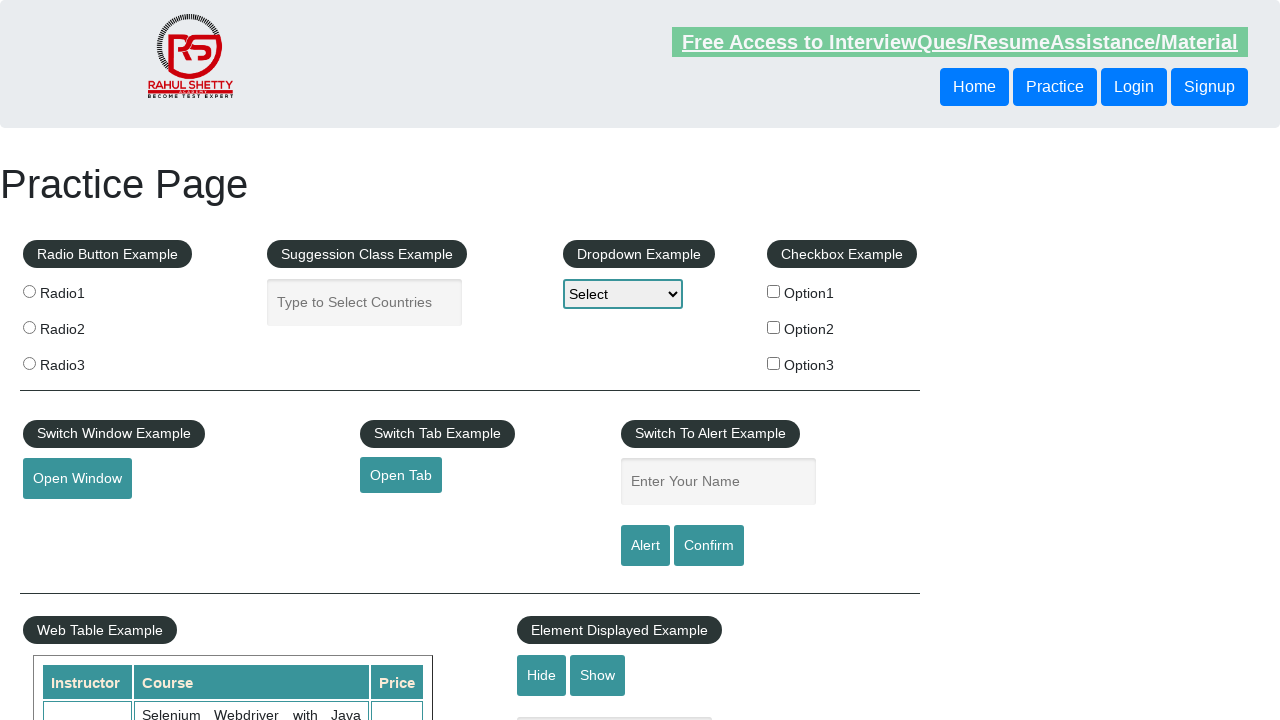

Verified fourth column cells in table rows are present
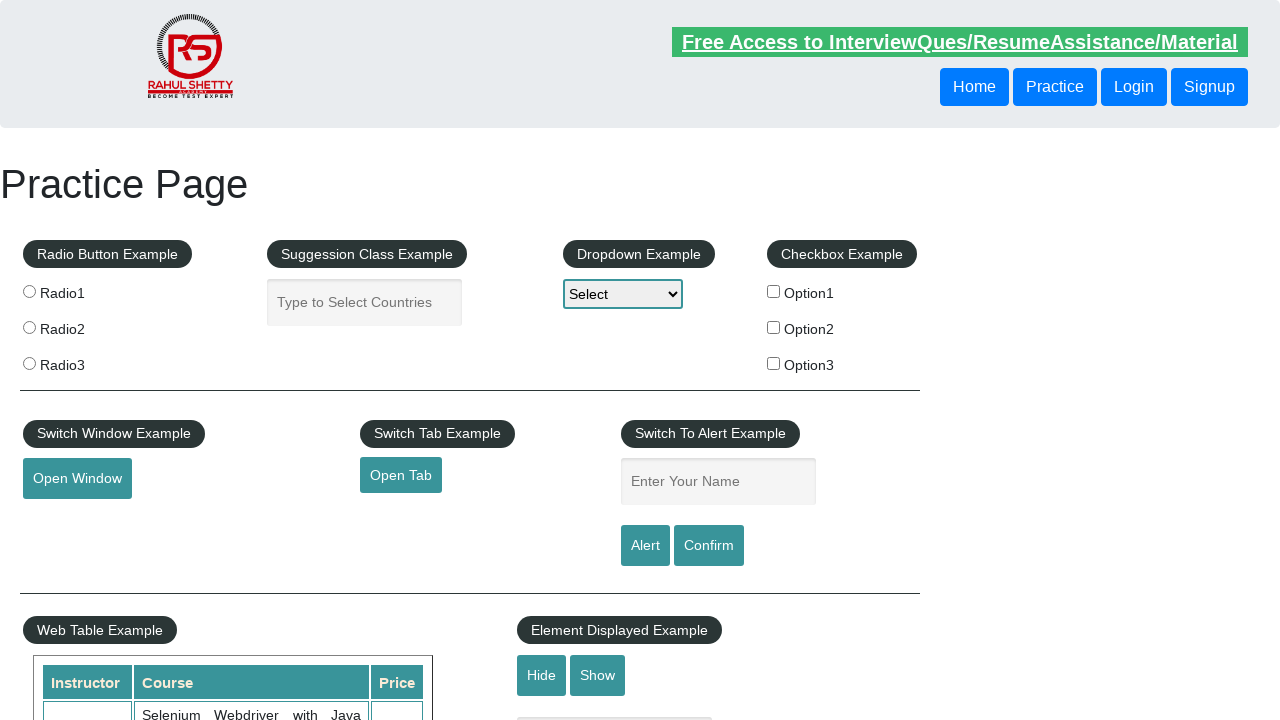

Located all table rows in the data table
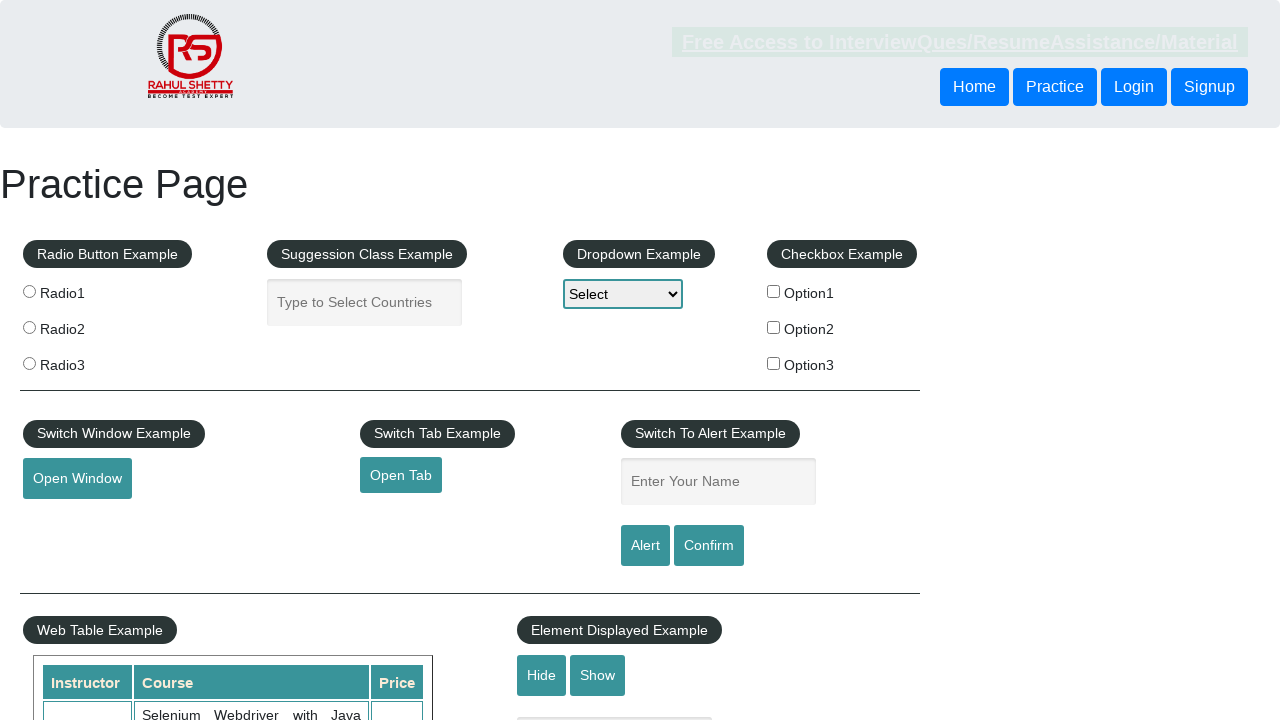

Verified table contains at least one row with data
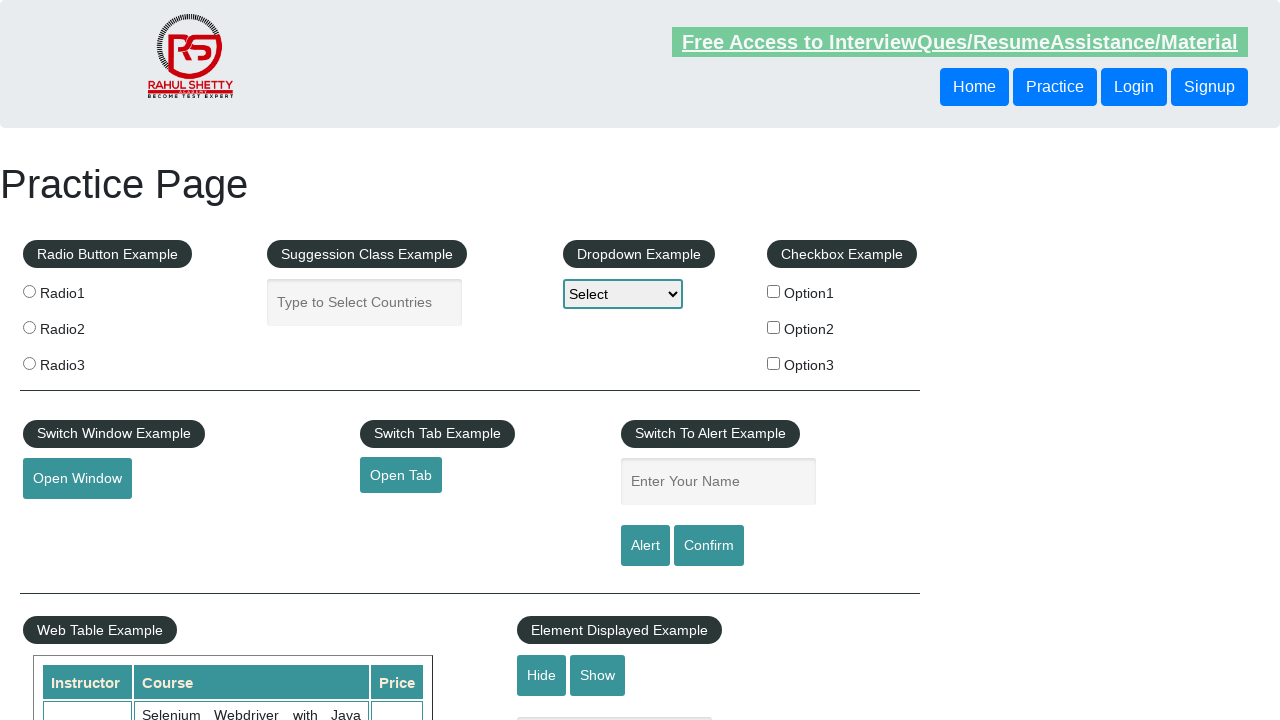

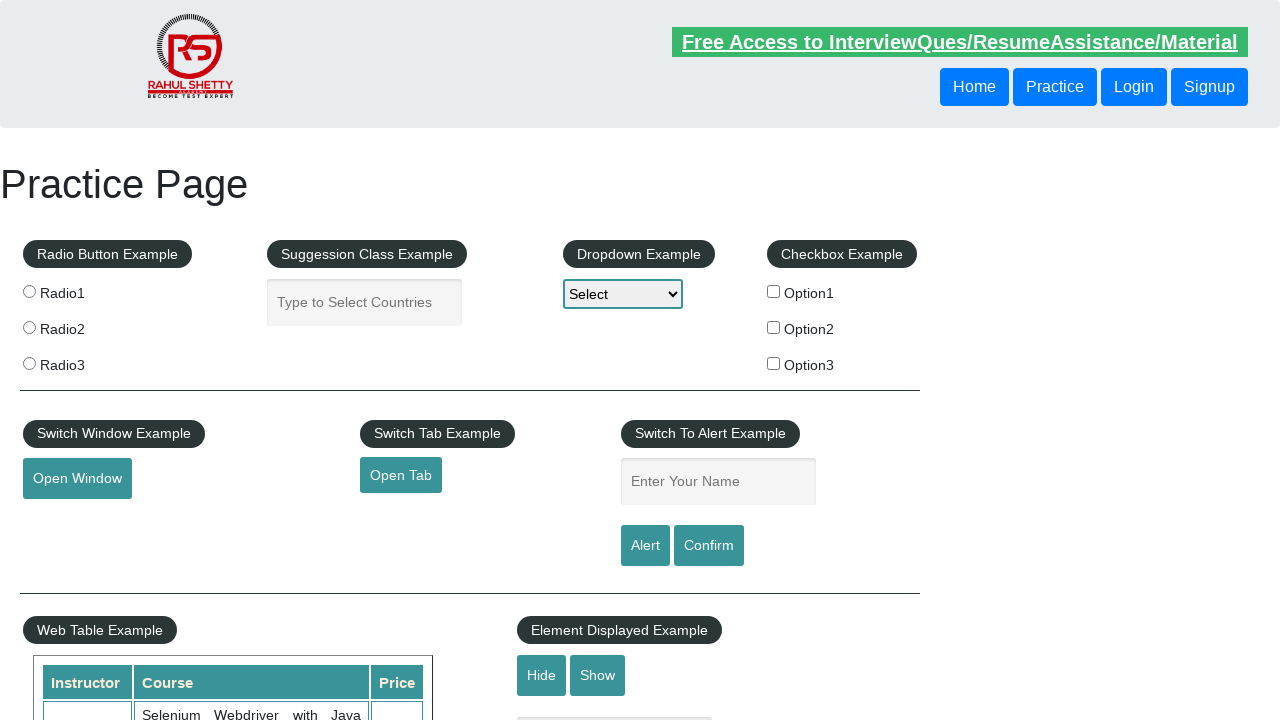